Tests unmarking a completed todo item by unchecking its checkbox

Starting URL: https://demo.playwright.dev/todomvc

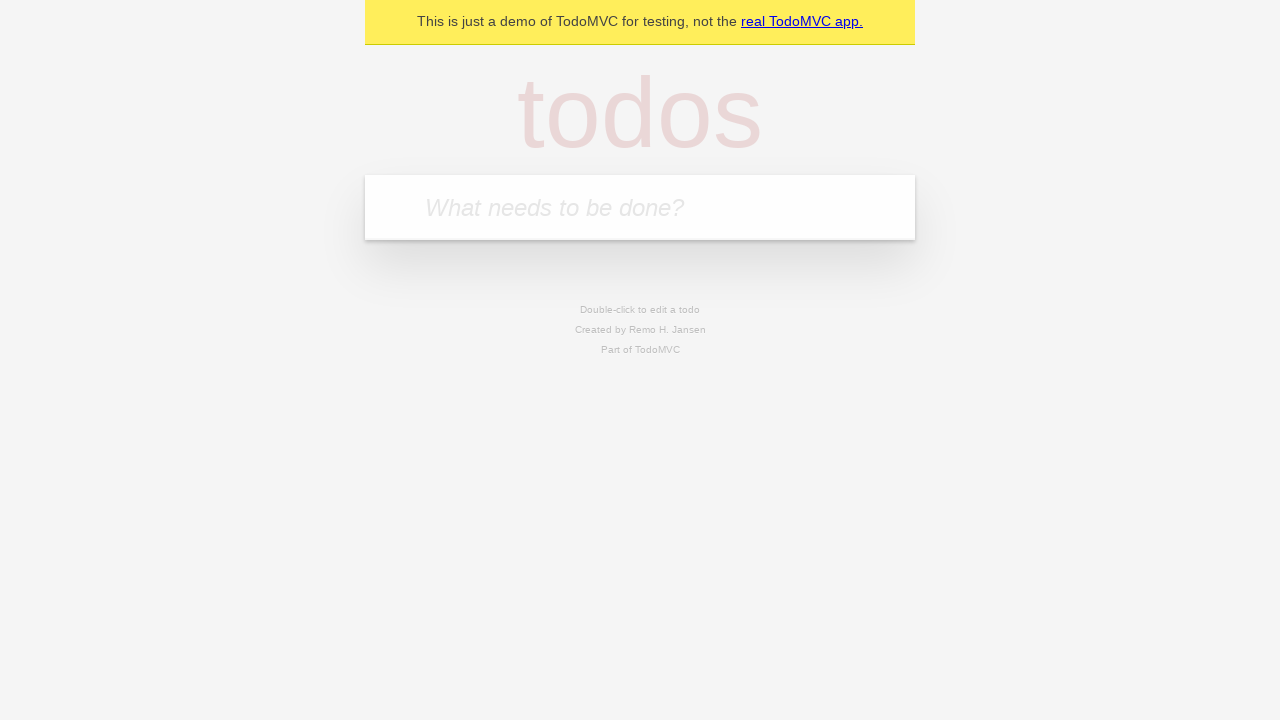

Filled todo input with 'buy some cheese' on internal:attr=[placeholder="What needs to be done?"i]
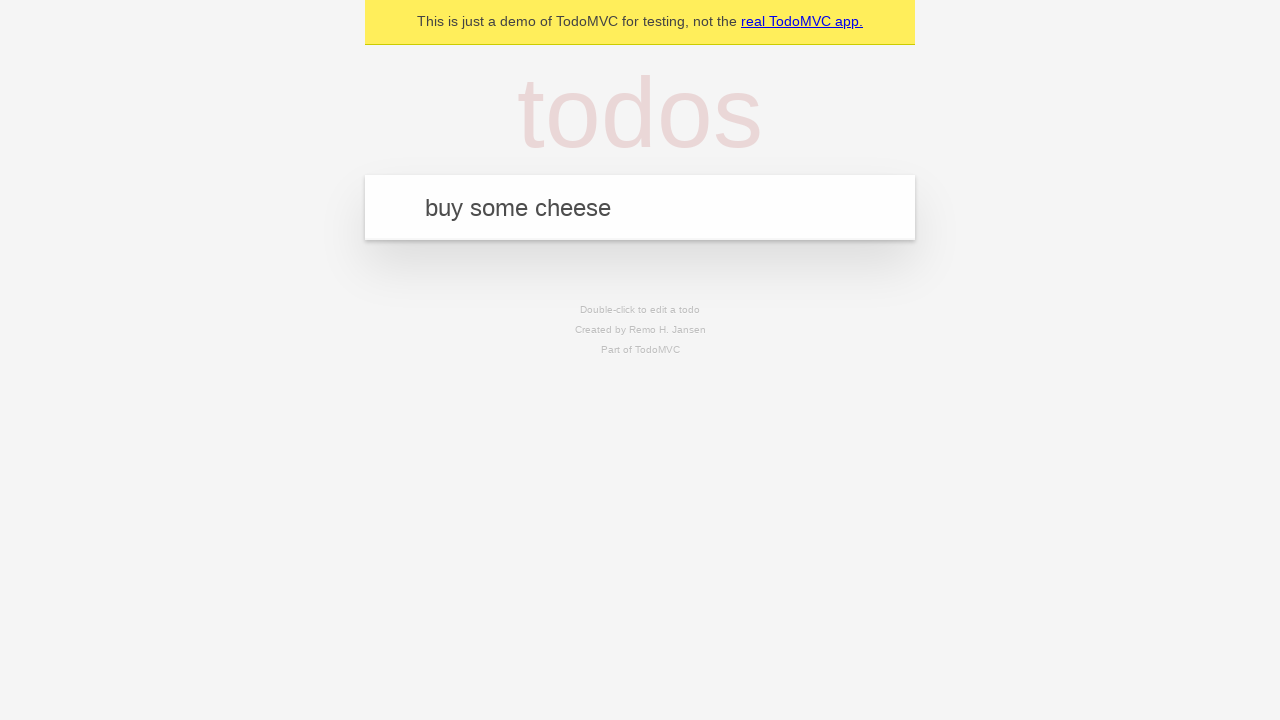

Pressed Enter to create first todo item on internal:attr=[placeholder="What needs to be done?"i]
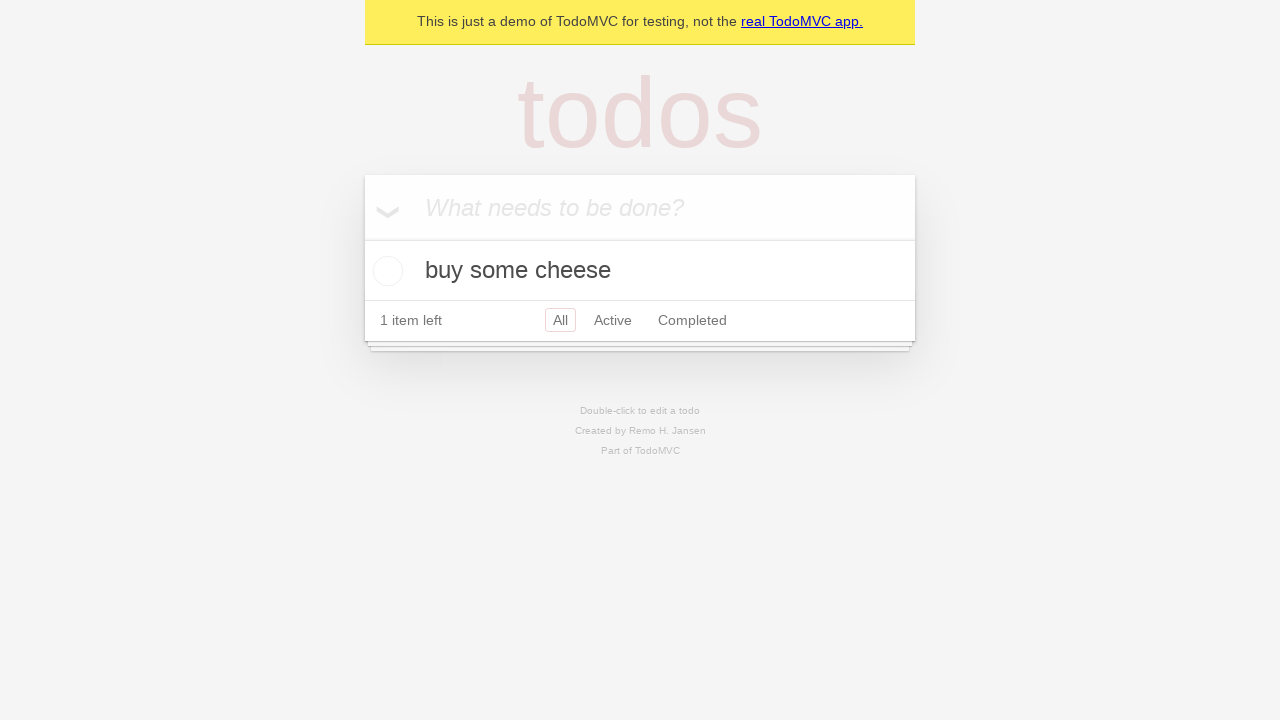

Filled todo input with 'feed the cat' on internal:attr=[placeholder="What needs to be done?"i]
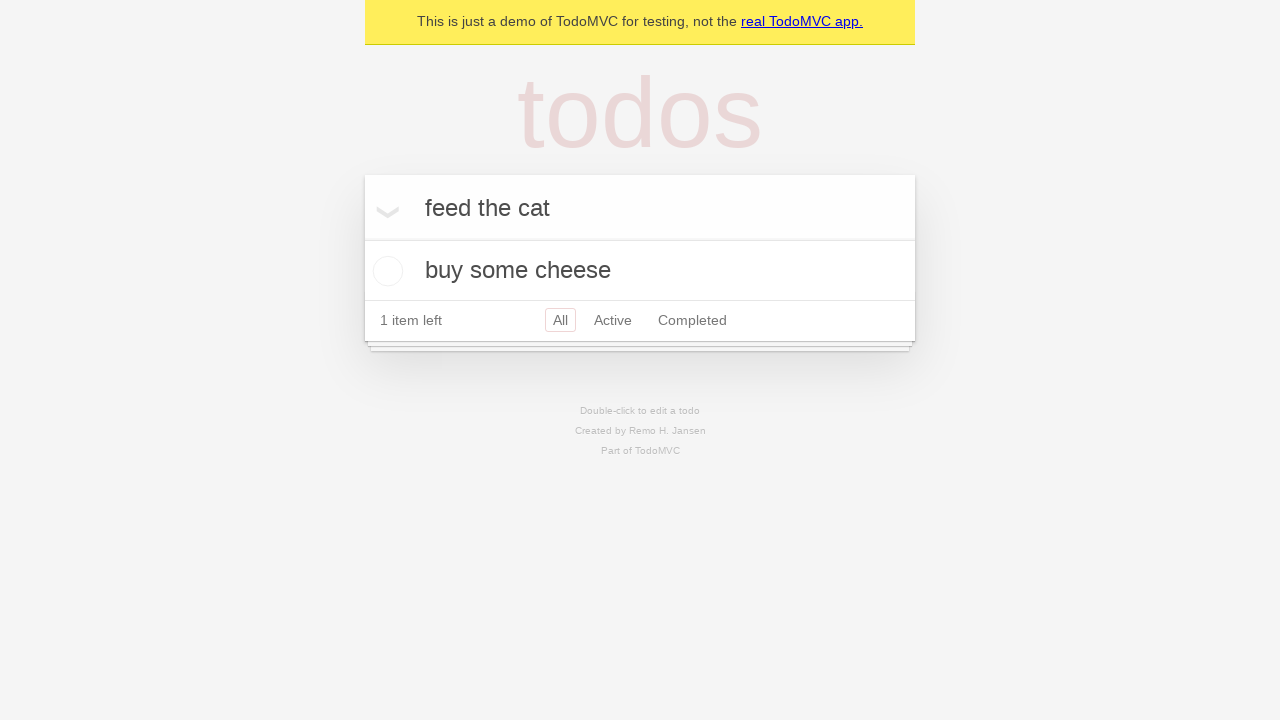

Pressed Enter to create second todo item on internal:attr=[placeholder="What needs to be done?"i]
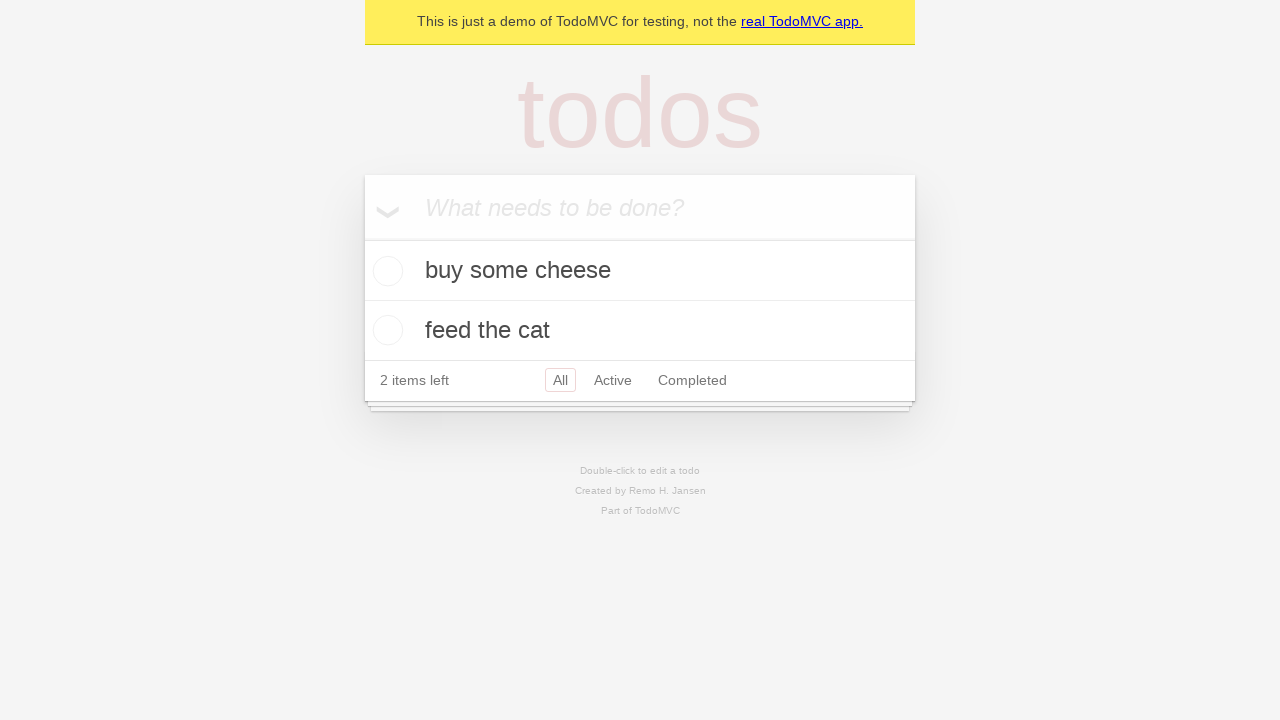

Checked checkbox for first todo item 'buy some cheese' at (385, 271) on internal:testid=[data-testid="todo-item"s] >> nth=0 >> internal:role=checkbox
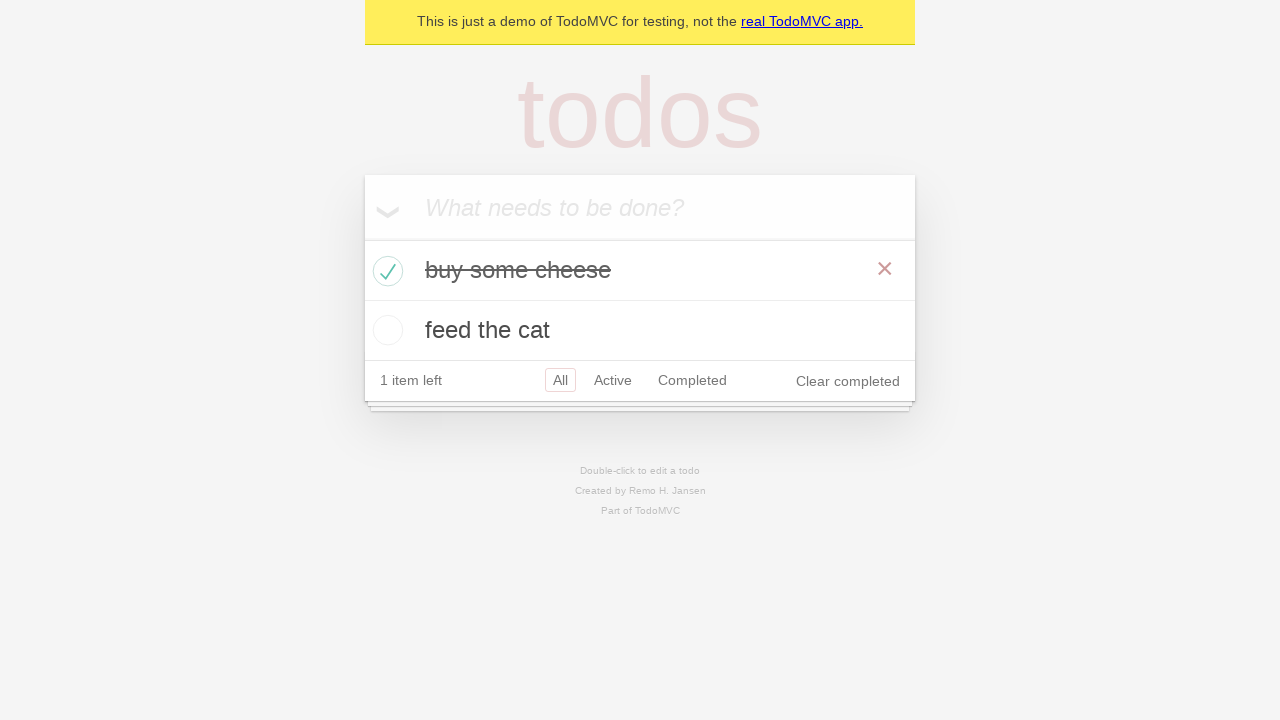

Unchecked checkbox to mark first todo item as incomplete at (385, 271) on internal:testid=[data-testid="todo-item"s] >> nth=0 >> internal:role=checkbox
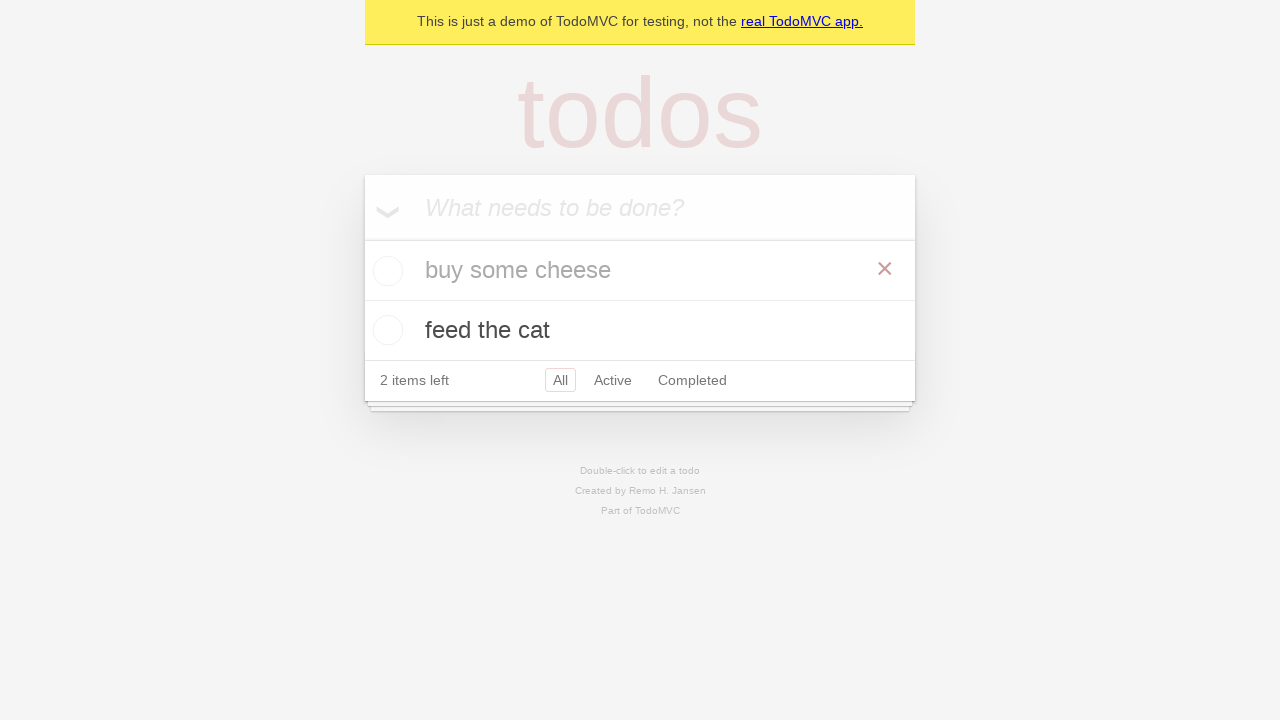

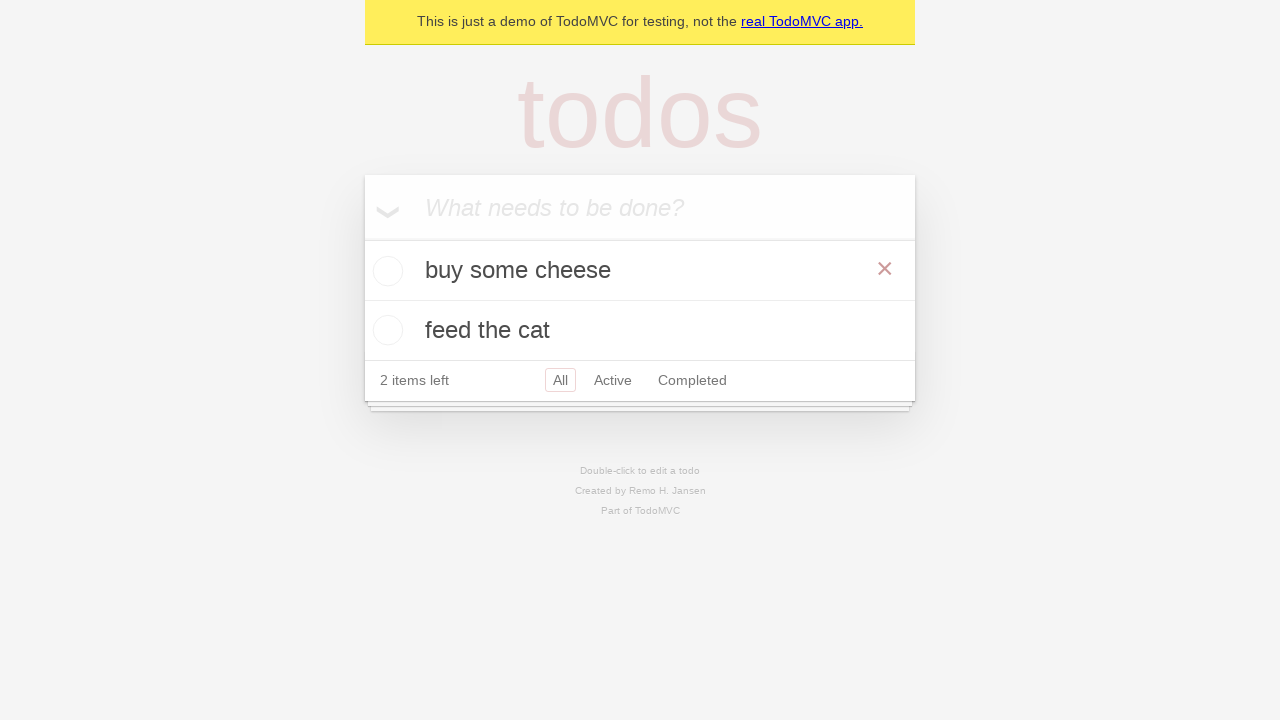